Navigates to ynet.co.il and scrolls through the entire page from top to bottom to ensure all content is loaded

Starting URL: https://www.ynet.co.il

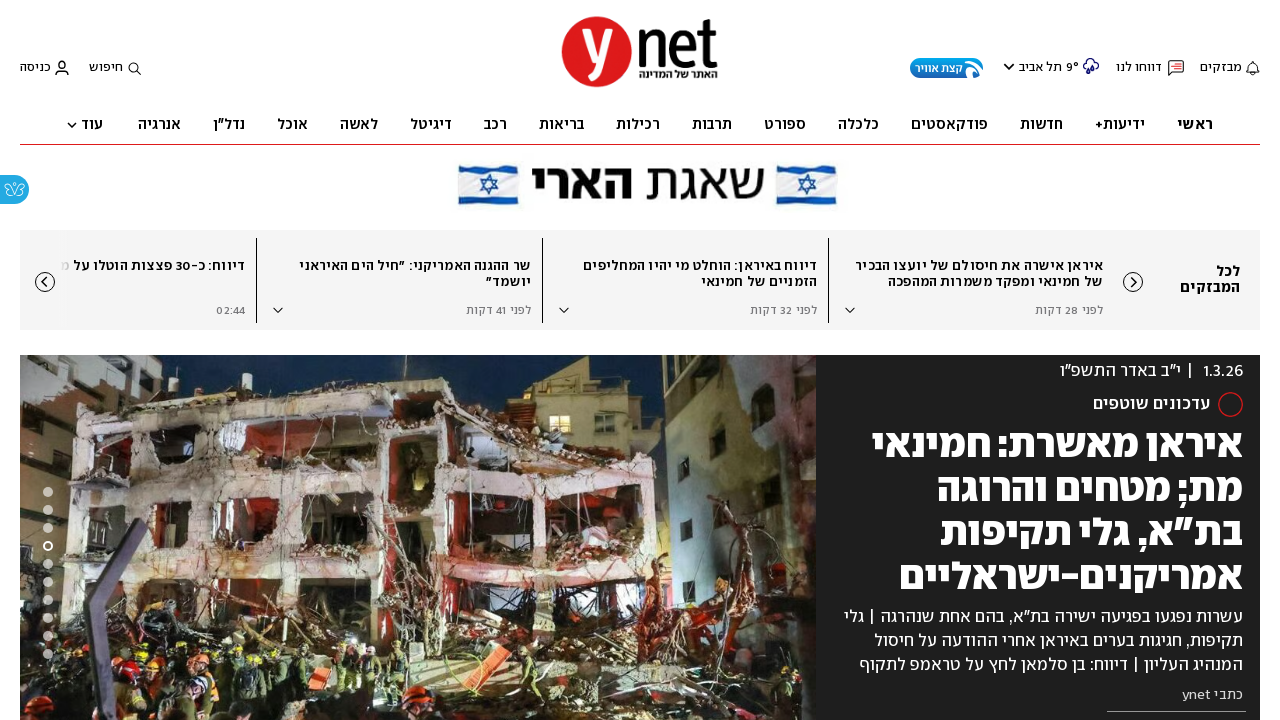

Navigated to https://www.ynet.co.il
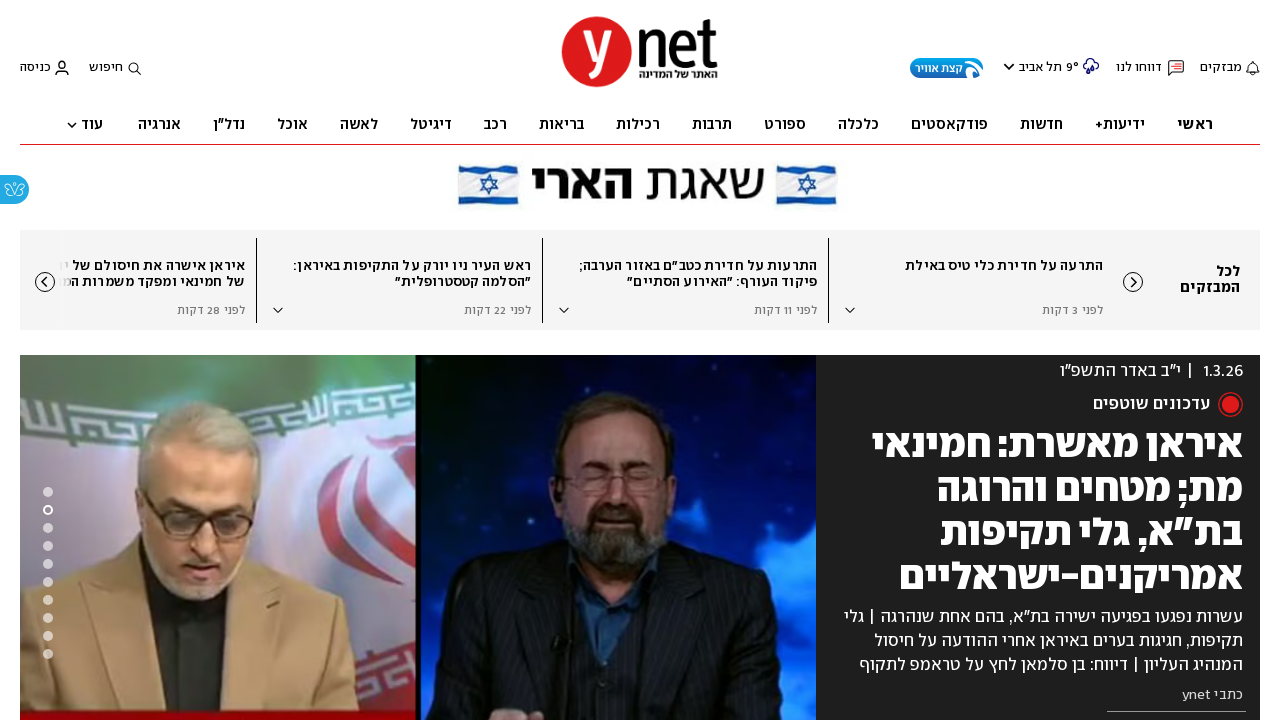

Retrieved full page scroll height
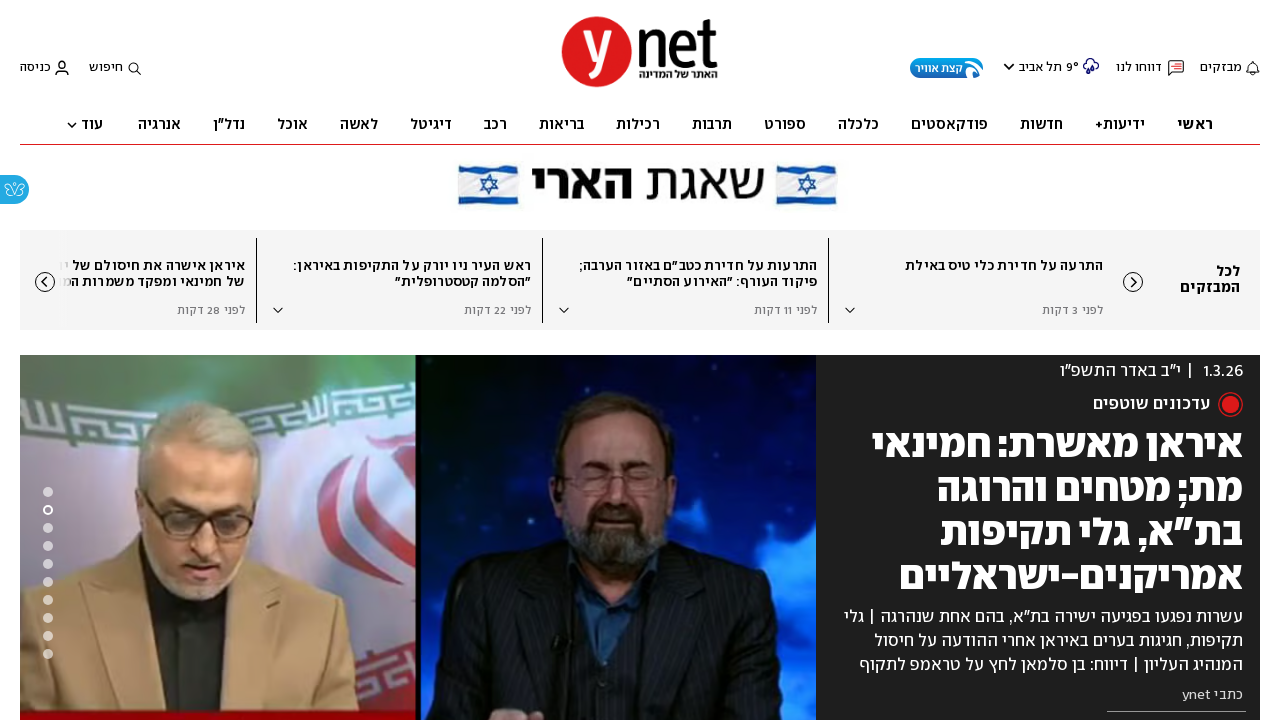

Retrieved viewport height for scroll increments
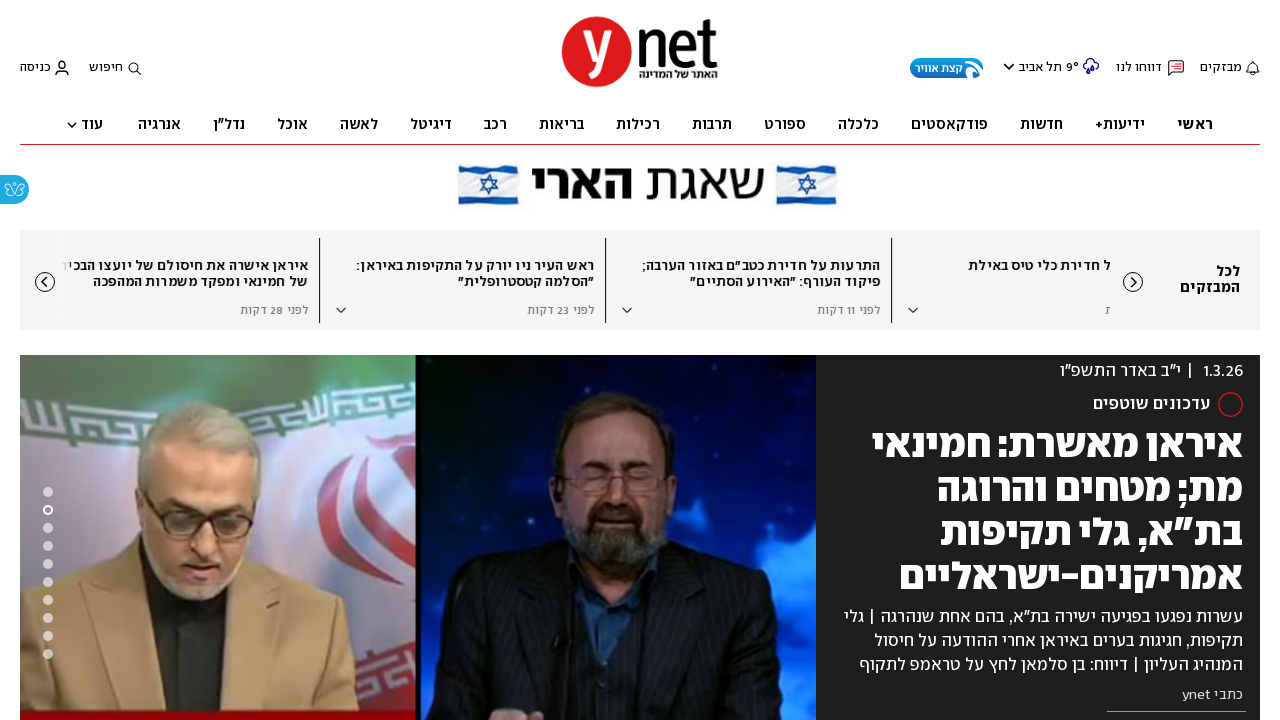

Scrolled to offset 0 pixels
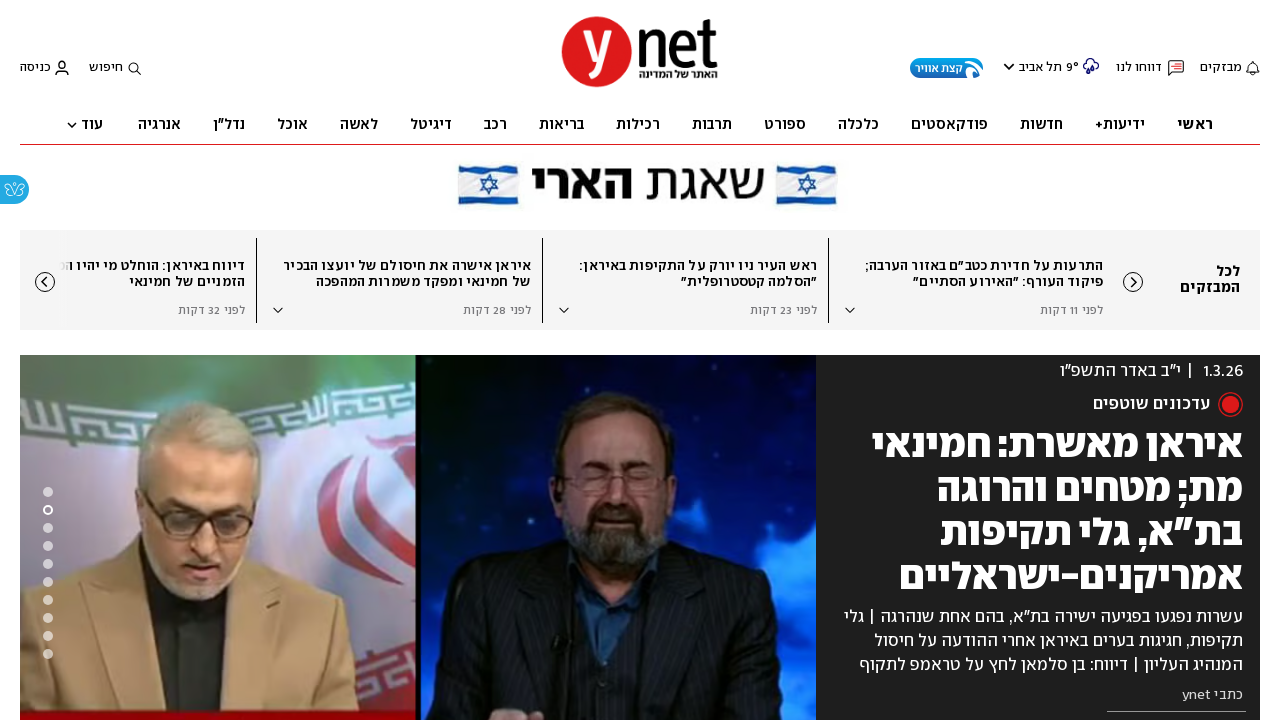

Waited 200ms for content to load after scroll
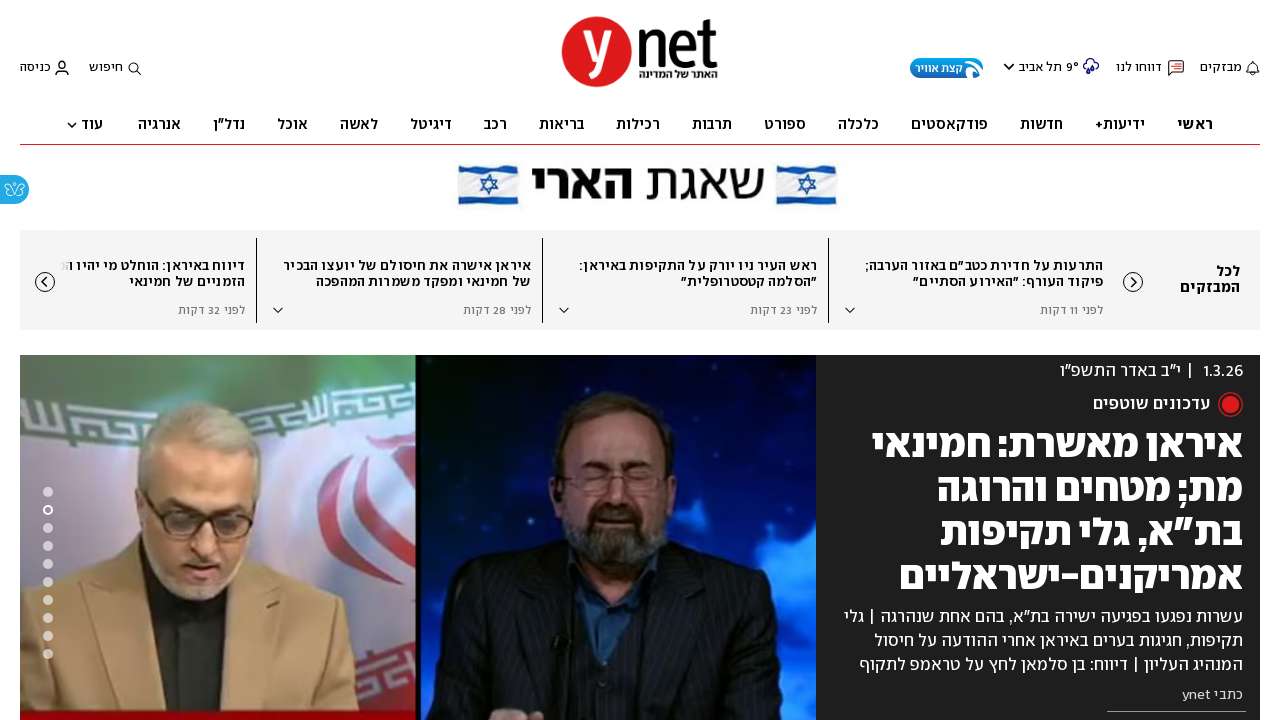

Scrolled to offset 720 pixels
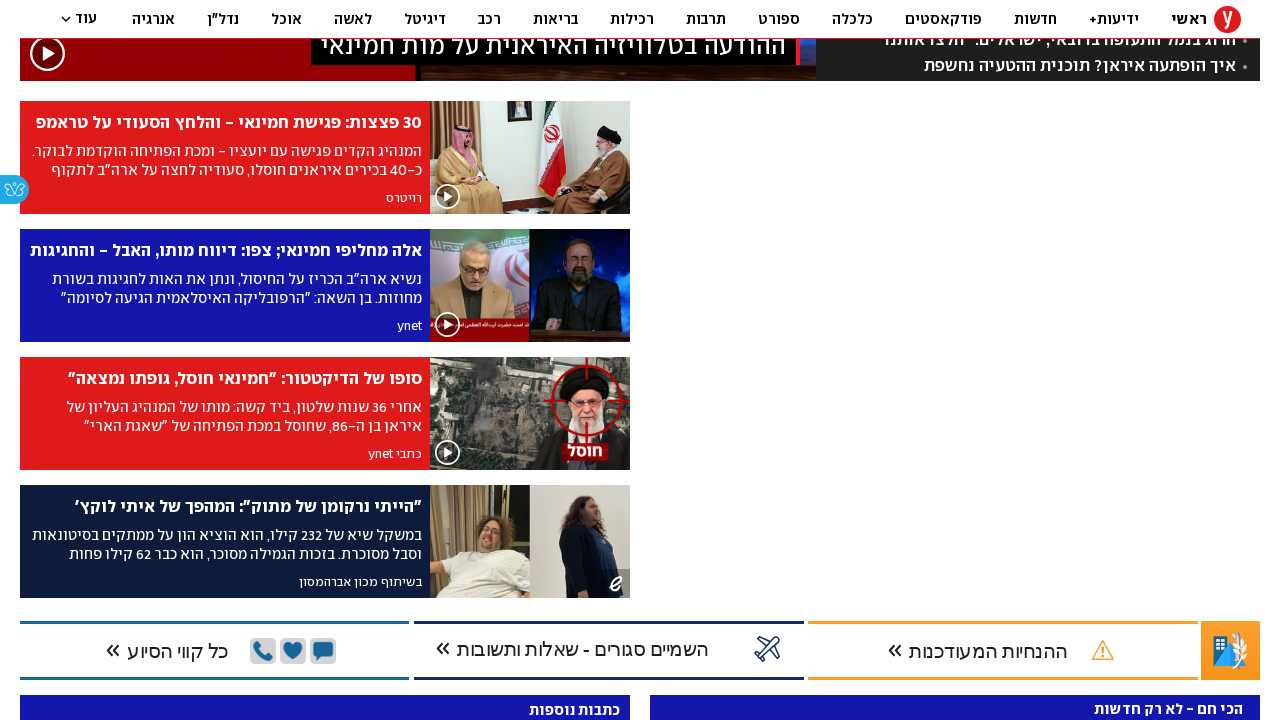

Waited 200ms for content to load after scroll
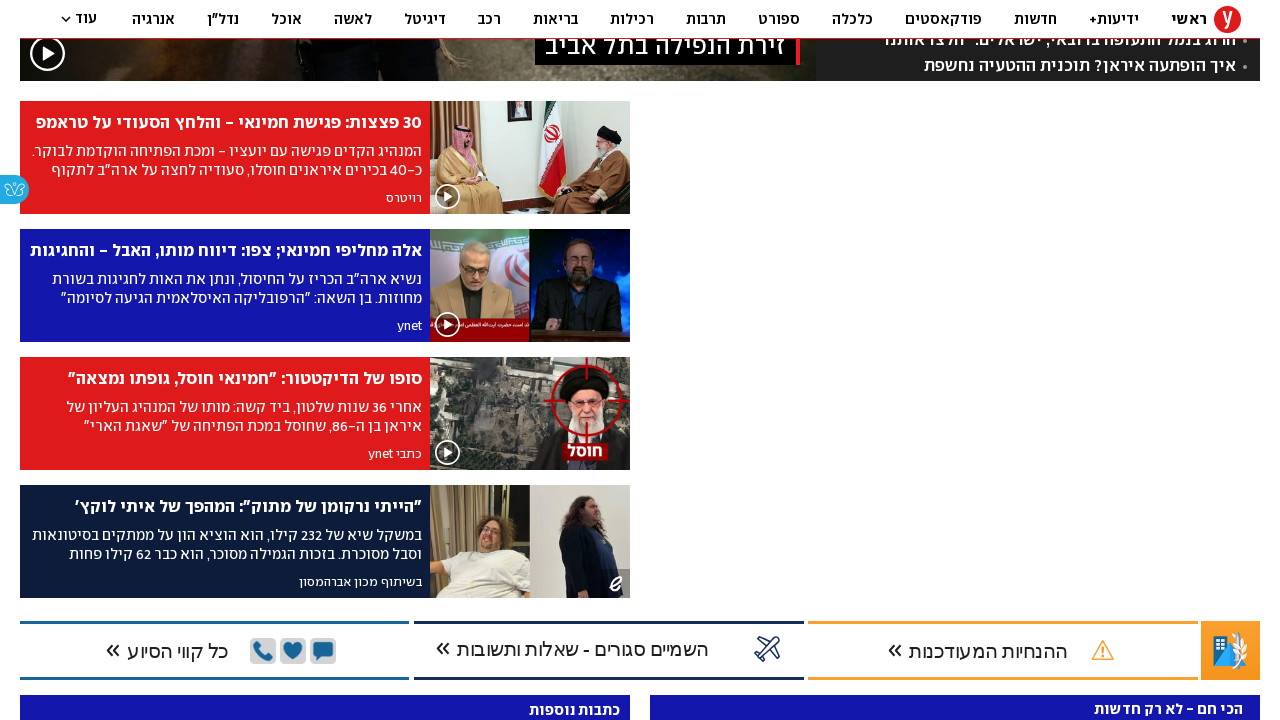

Scrolled to offset 1440 pixels
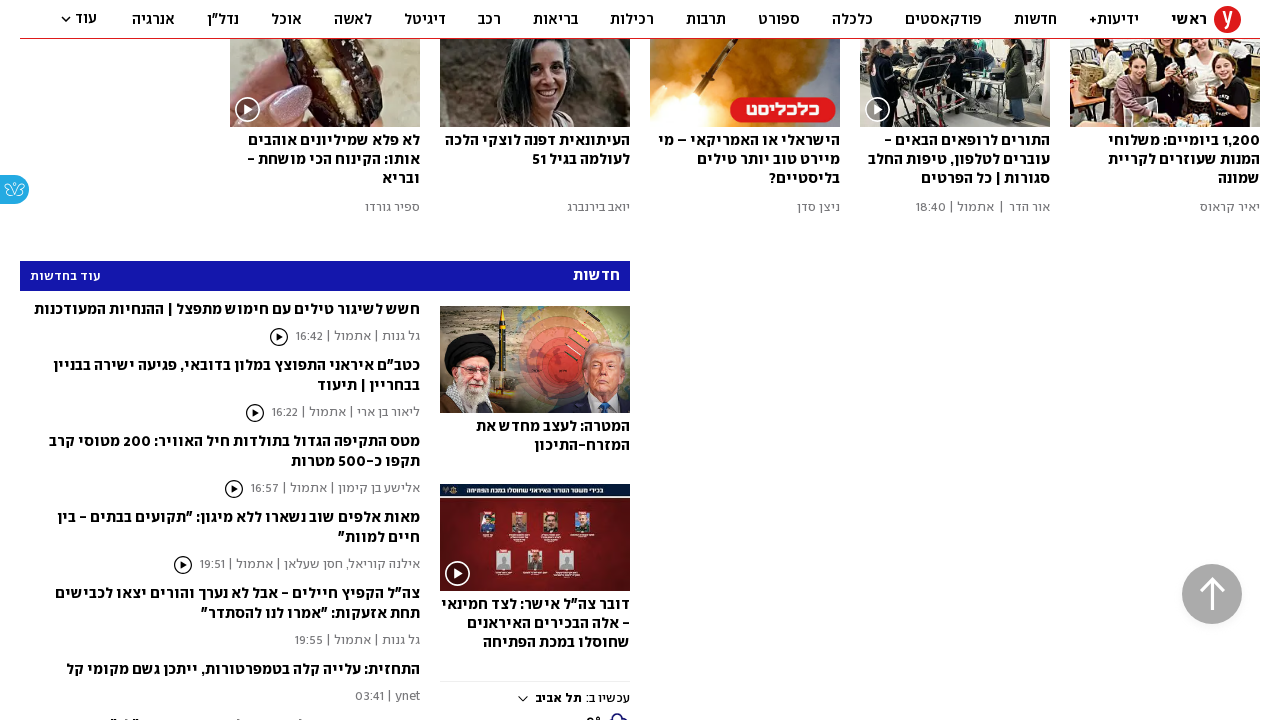

Waited 200ms for content to load after scroll
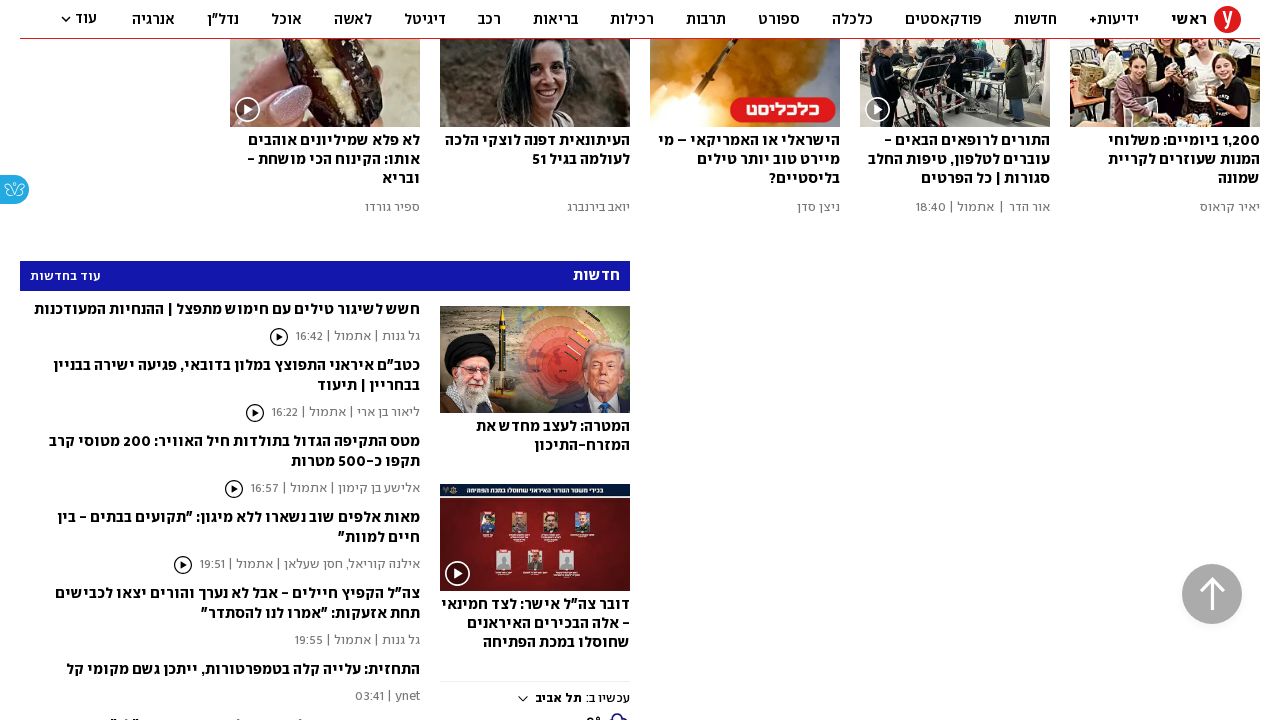

Scrolled to offset 2160 pixels
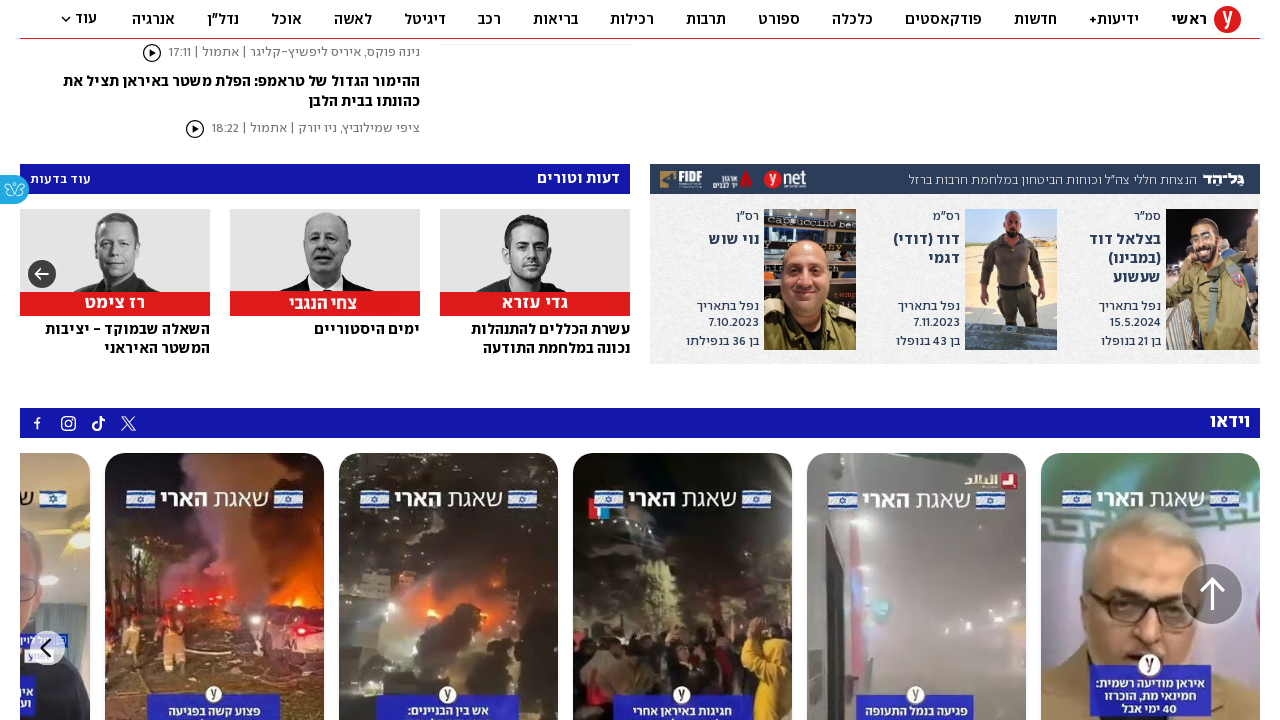

Waited 200ms for content to load after scroll
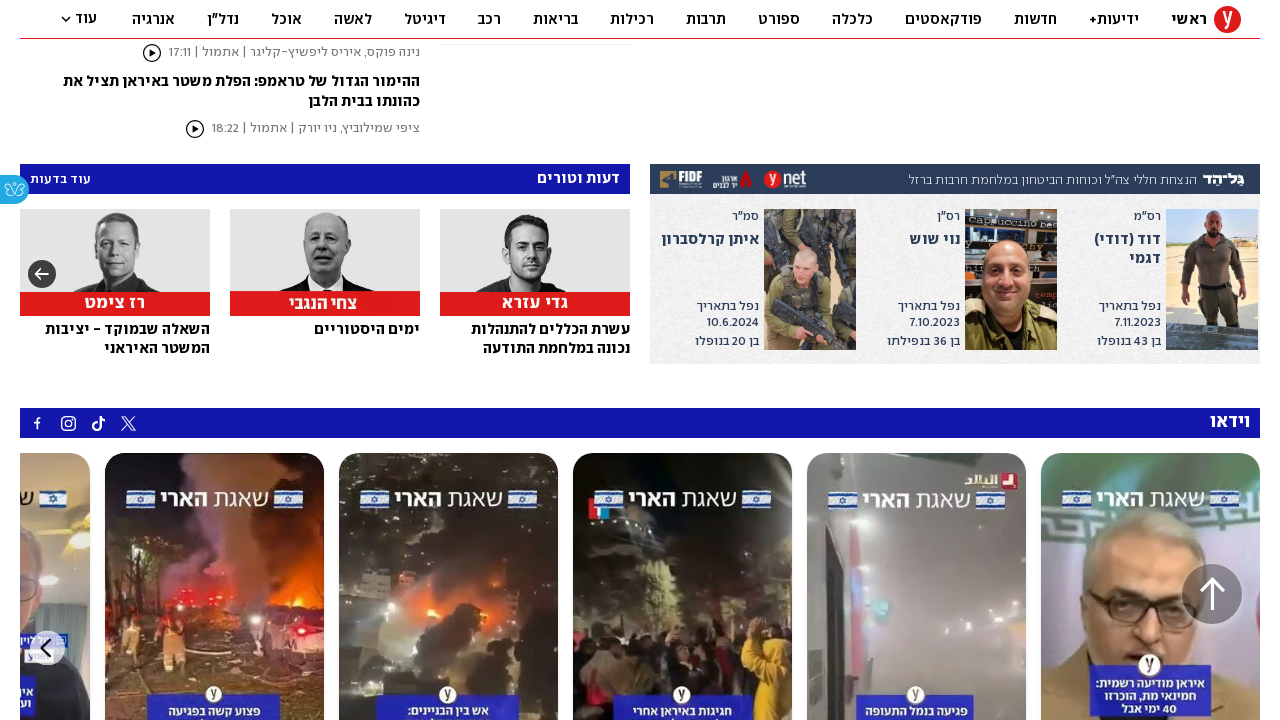

Scrolled to offset 2880 pixels
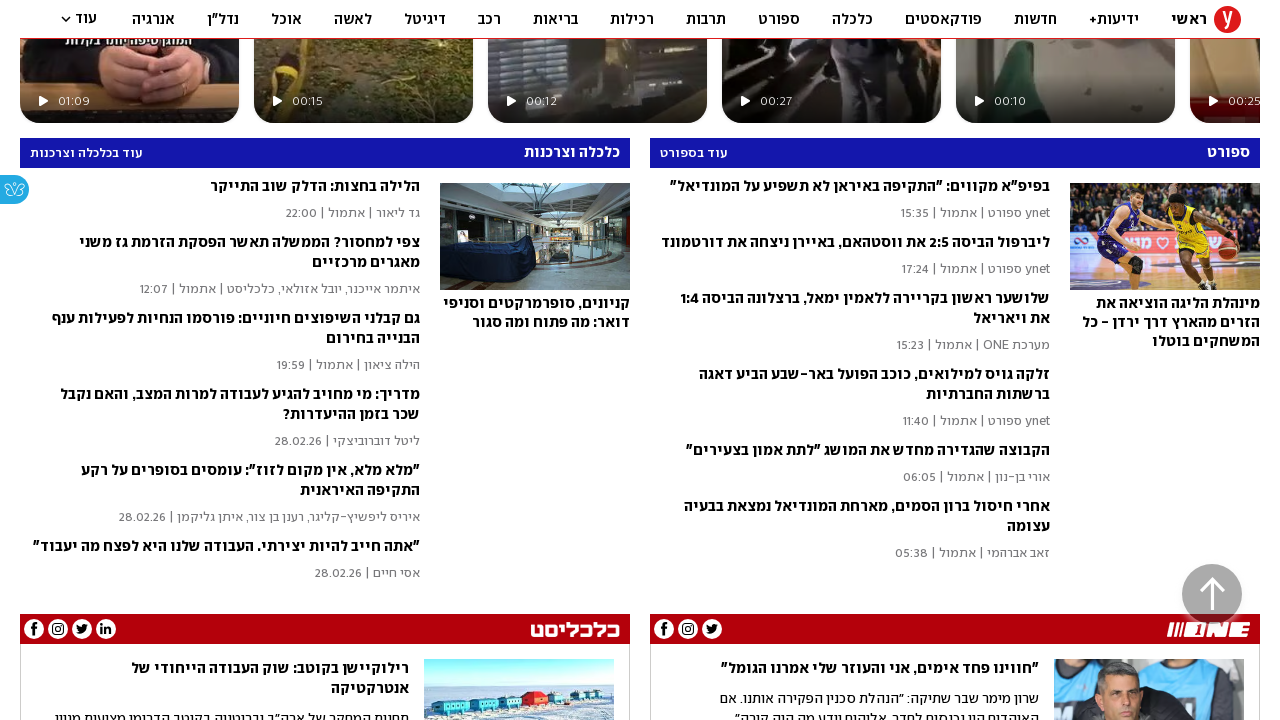

Waited 200ms for content to load after scroll
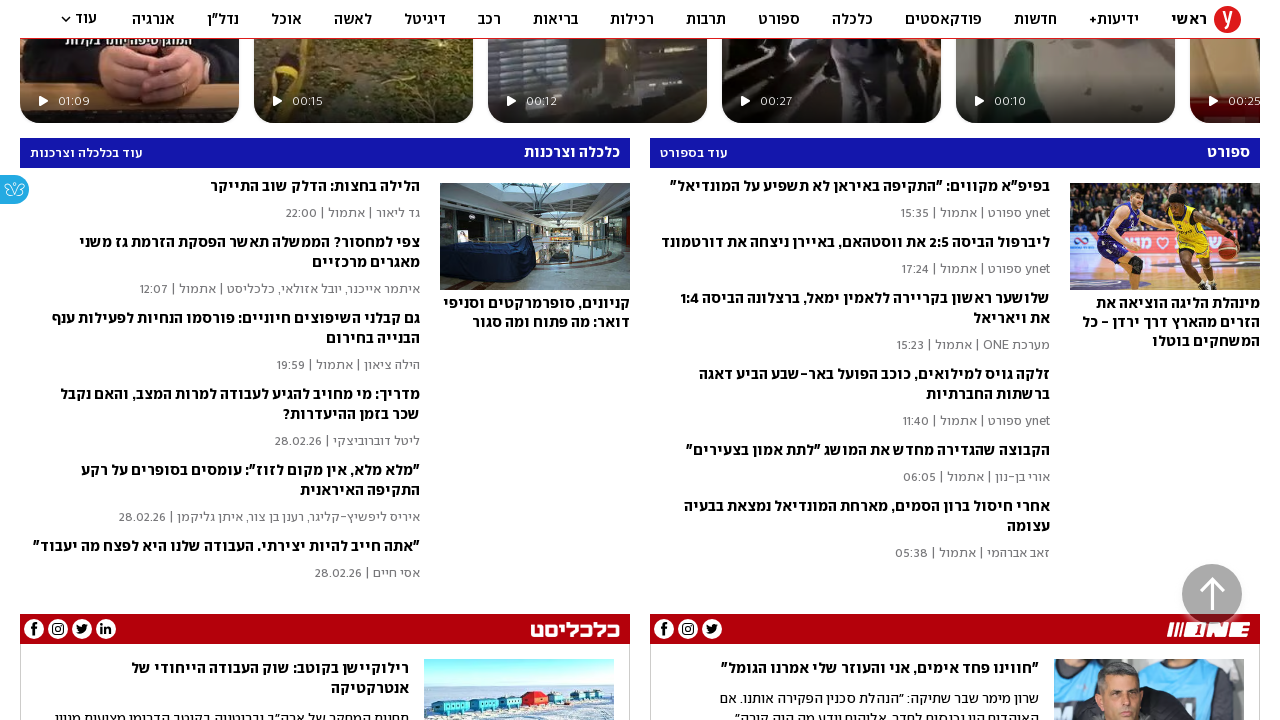

Scrolled to offset 3600 pixels
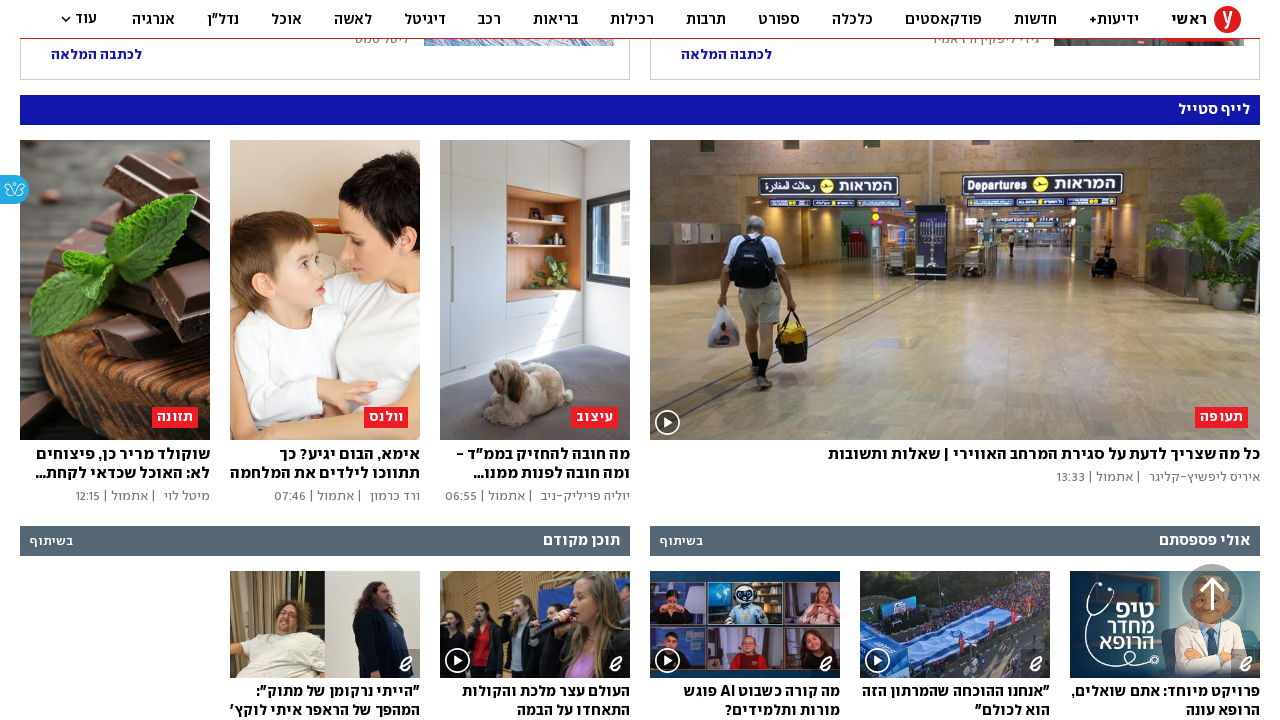

Waited 200ms for content to load after scroll
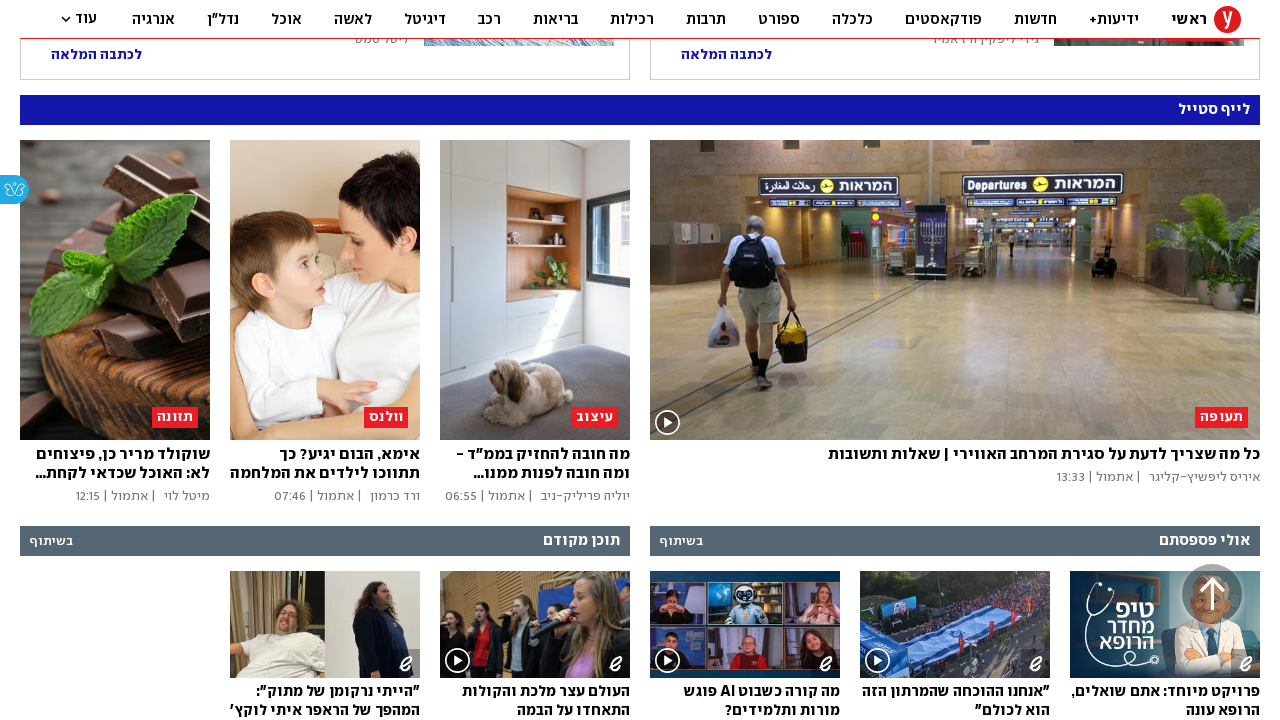

Scrolled to offset 4320 pixels
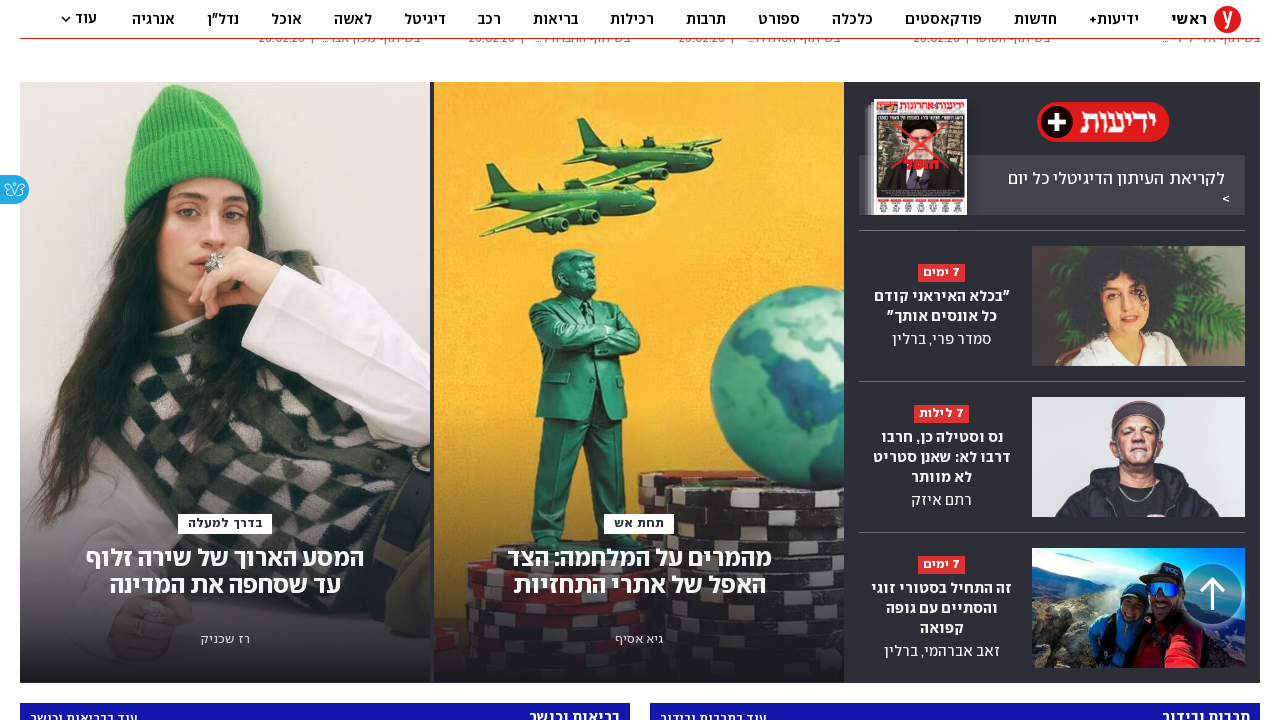

Waited 200ms for content to load after scroll
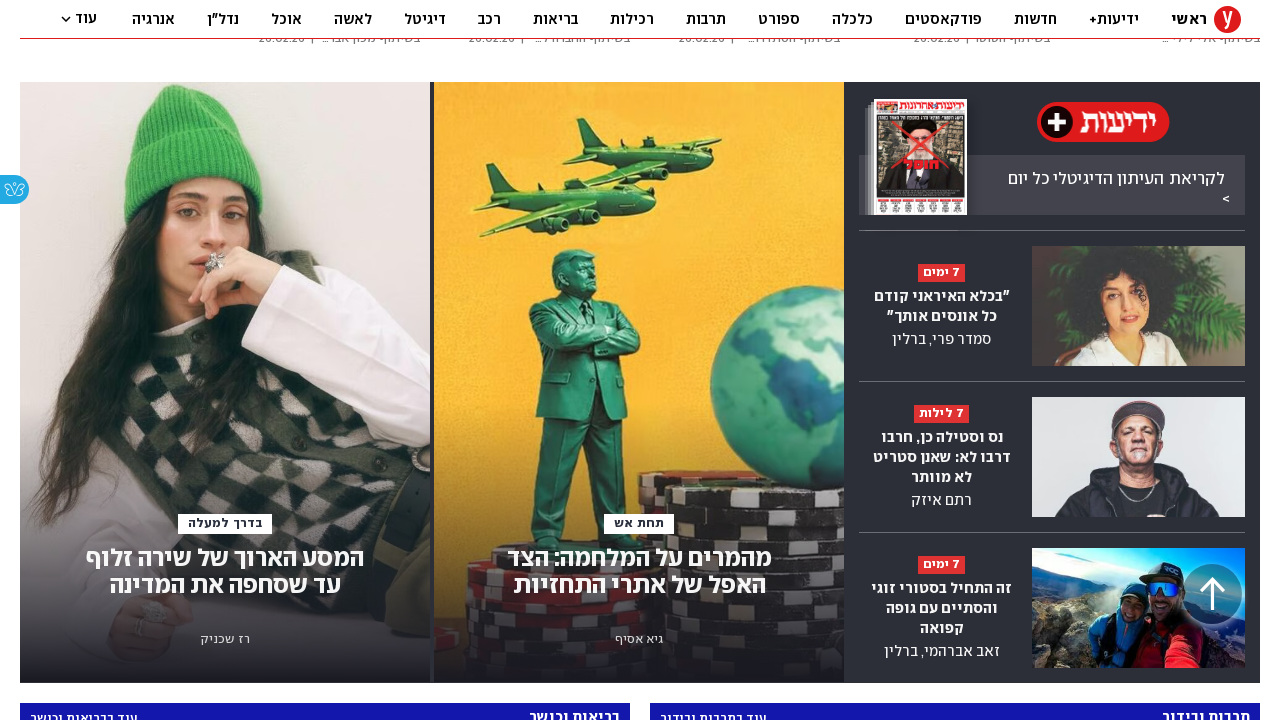

Scrolled to offset 5040 pixels
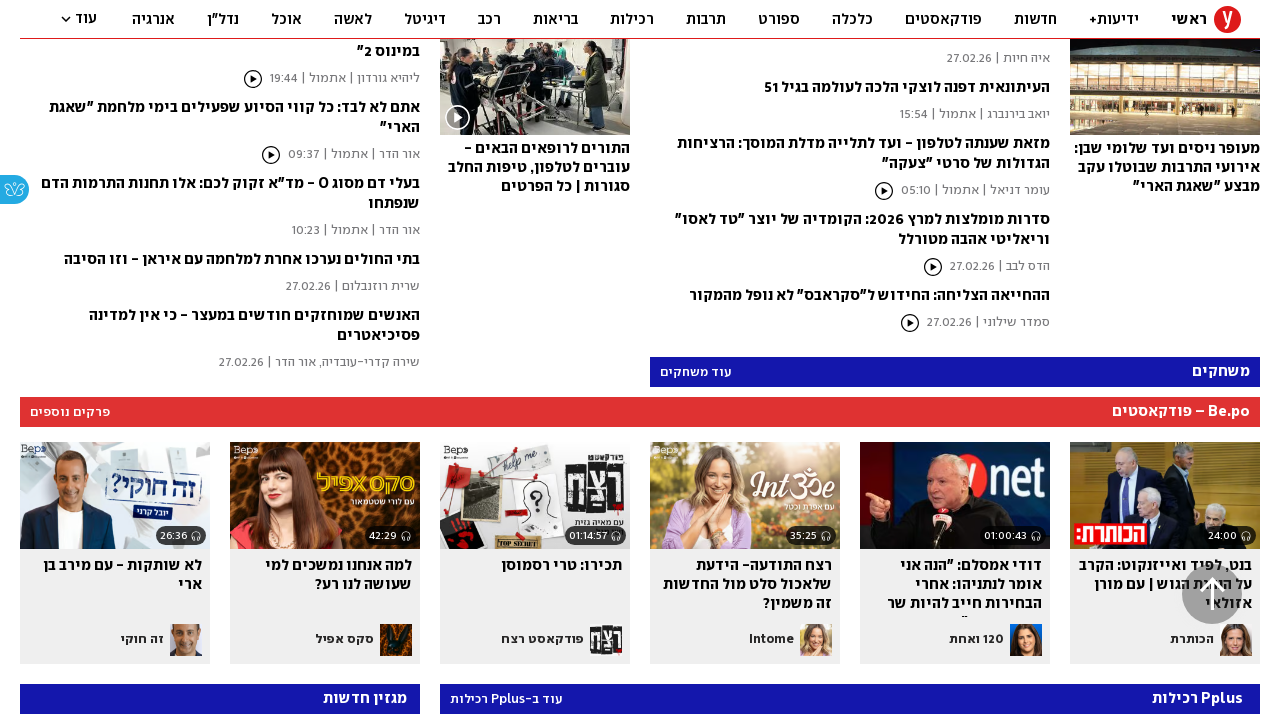

Waited 200ms for content to load after scroll
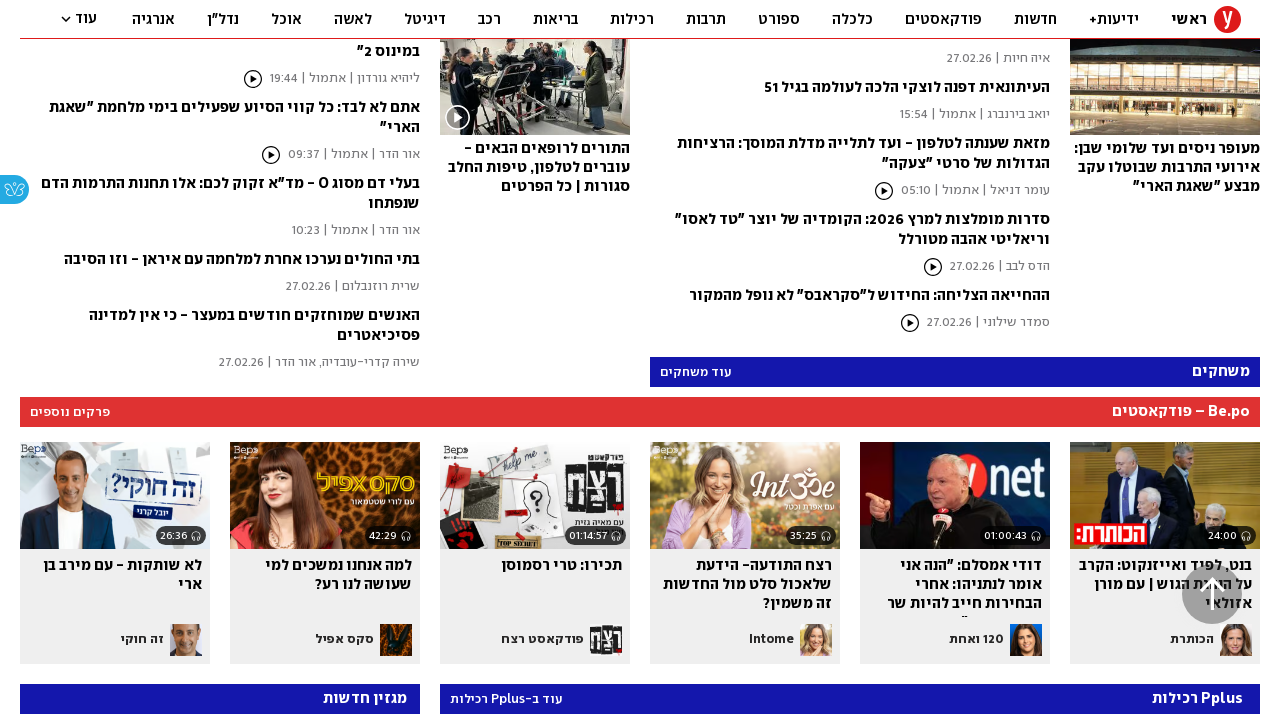

Scrolled to offset 5760 pixels
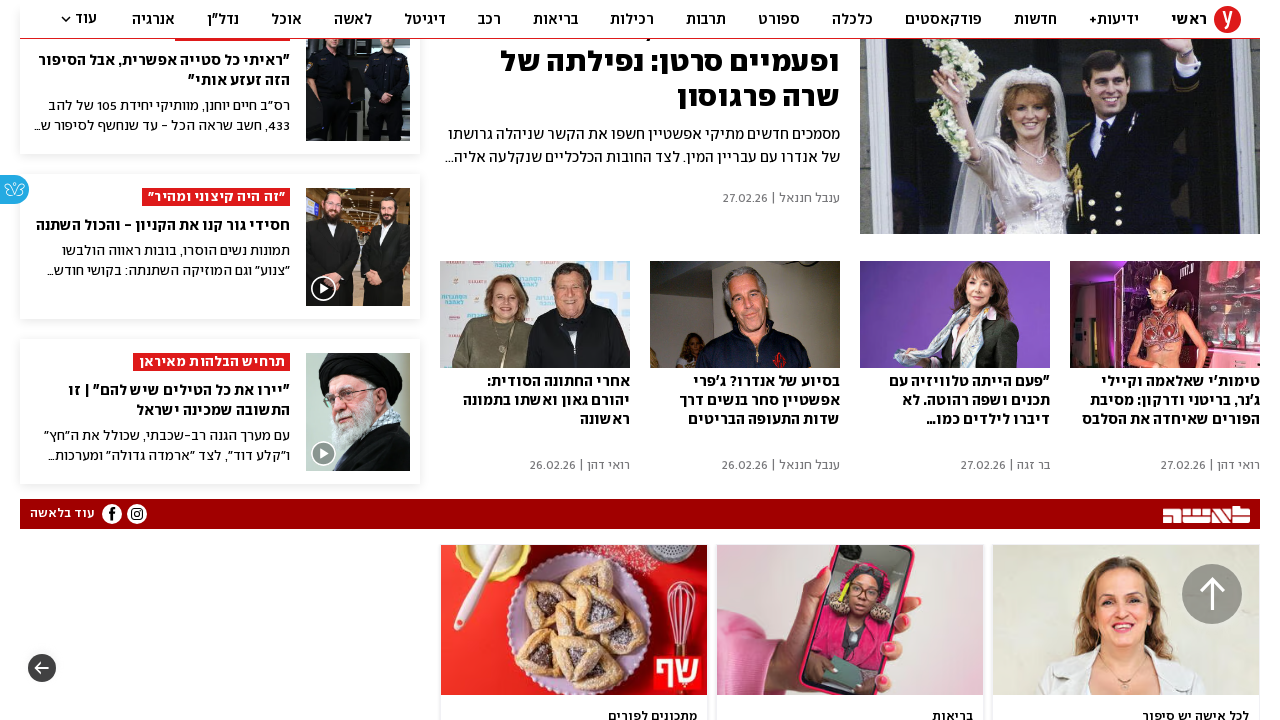

Waited 200ms for content to load after scroll
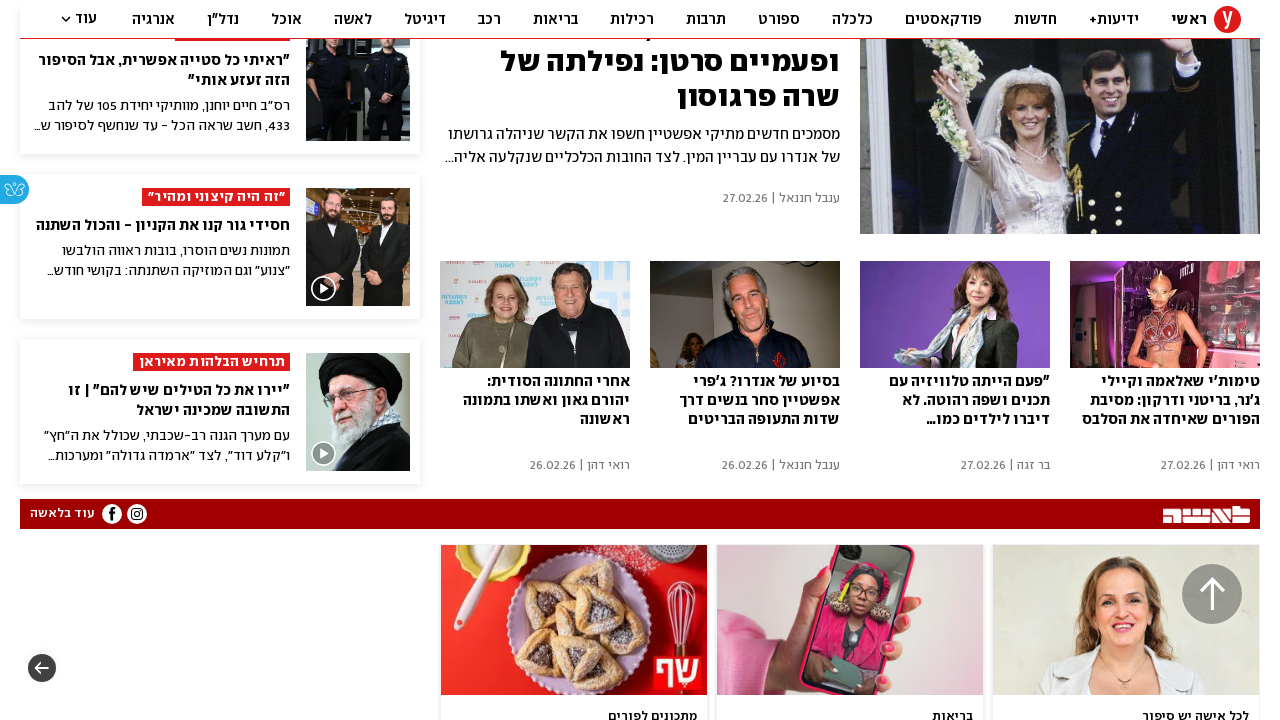

Scrolled to offset 6480 pixels
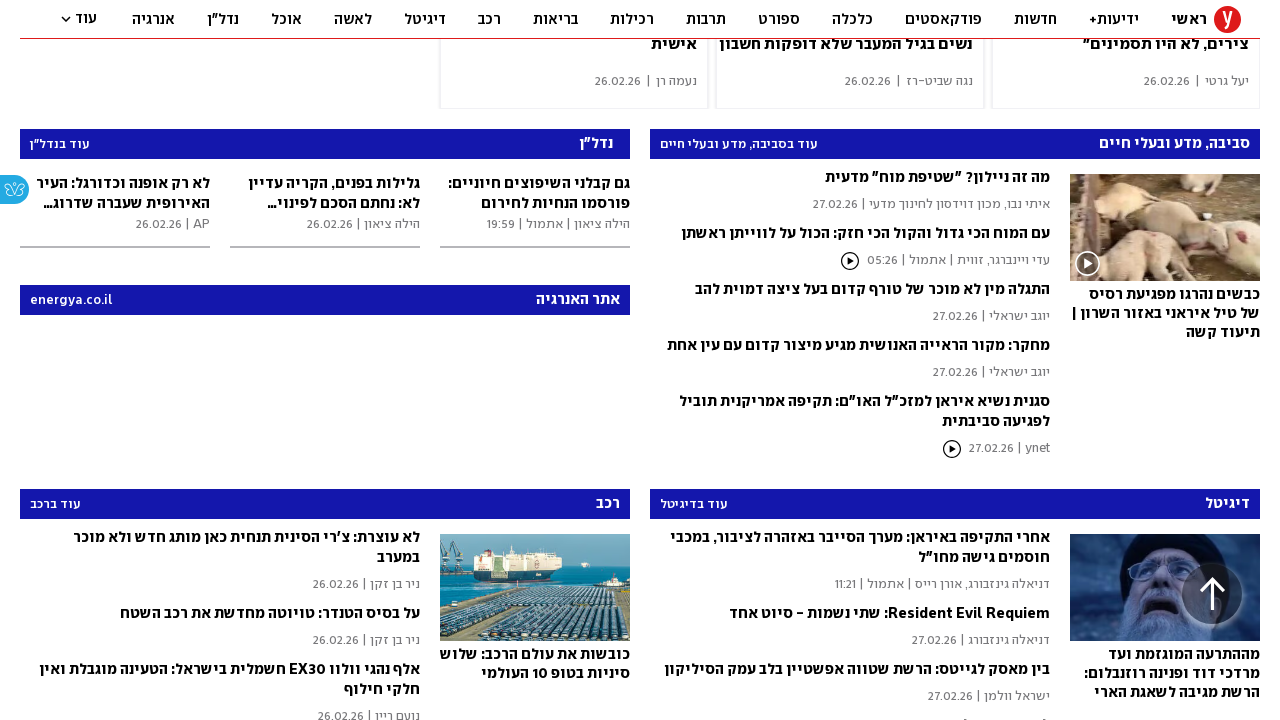

Waited 200ms for content to load after scroll
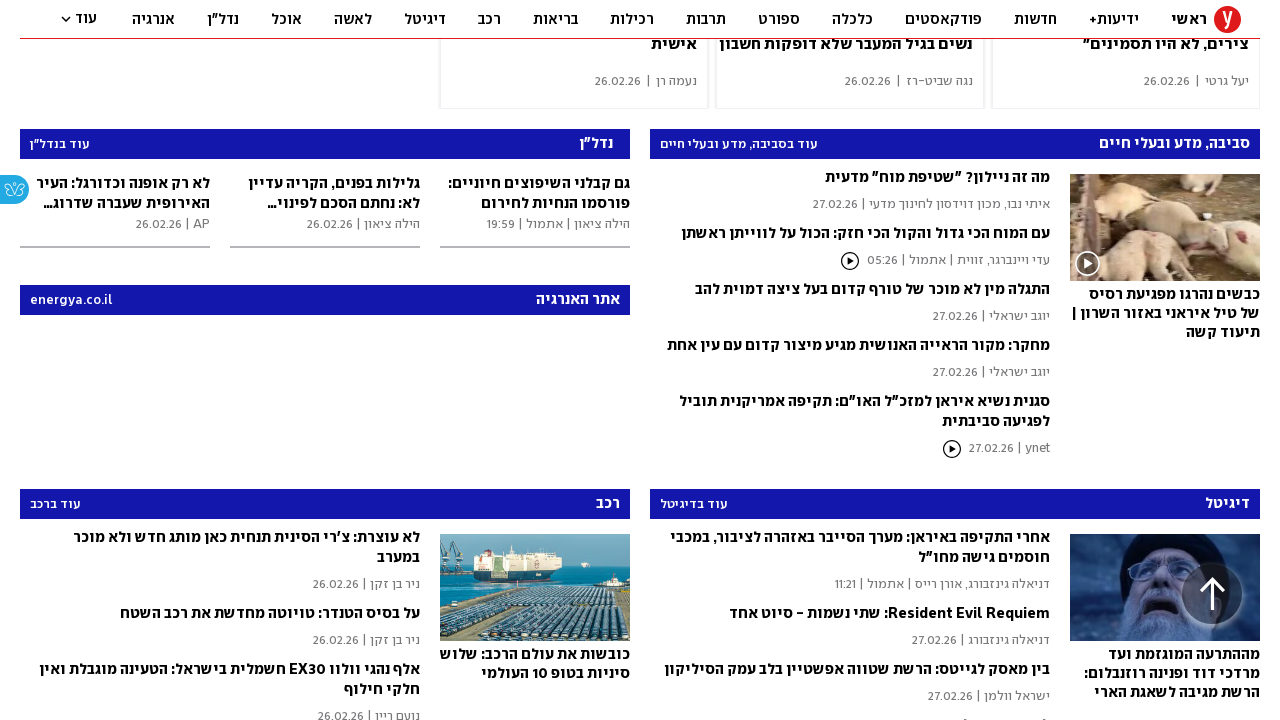

Scrolled to offset 7200 pixels
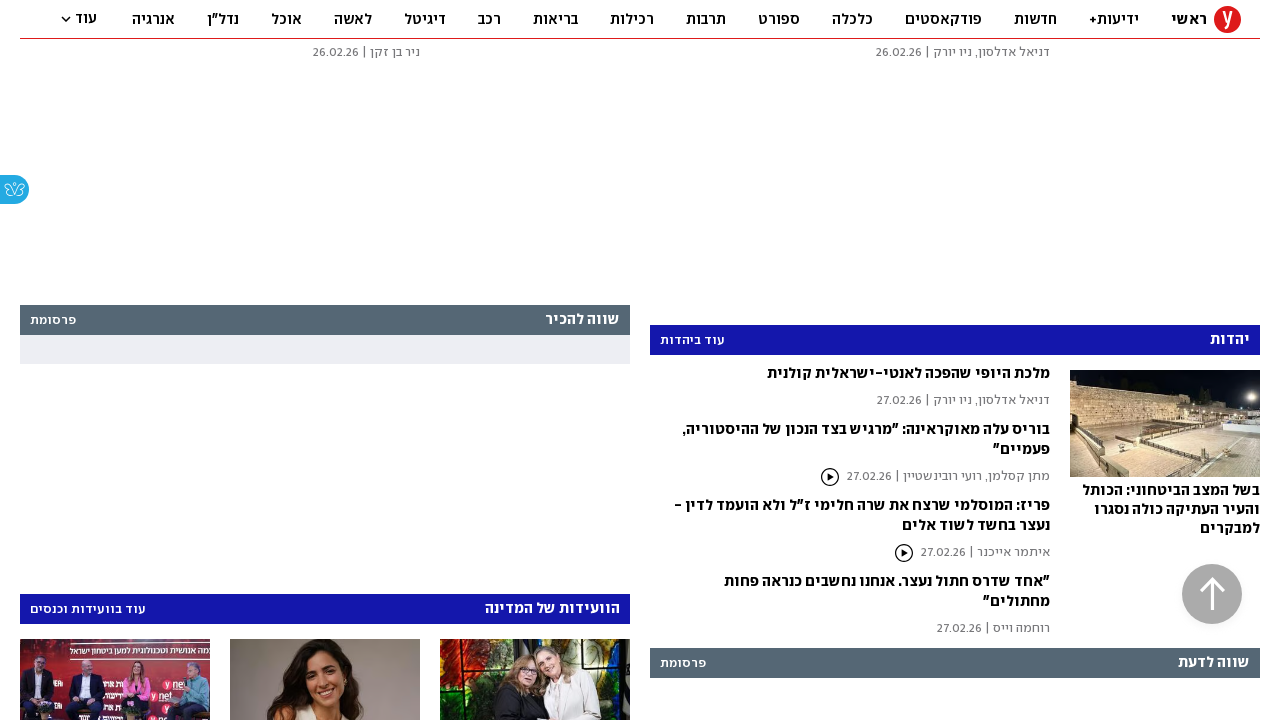

Waited 200ms for content to load after scroll
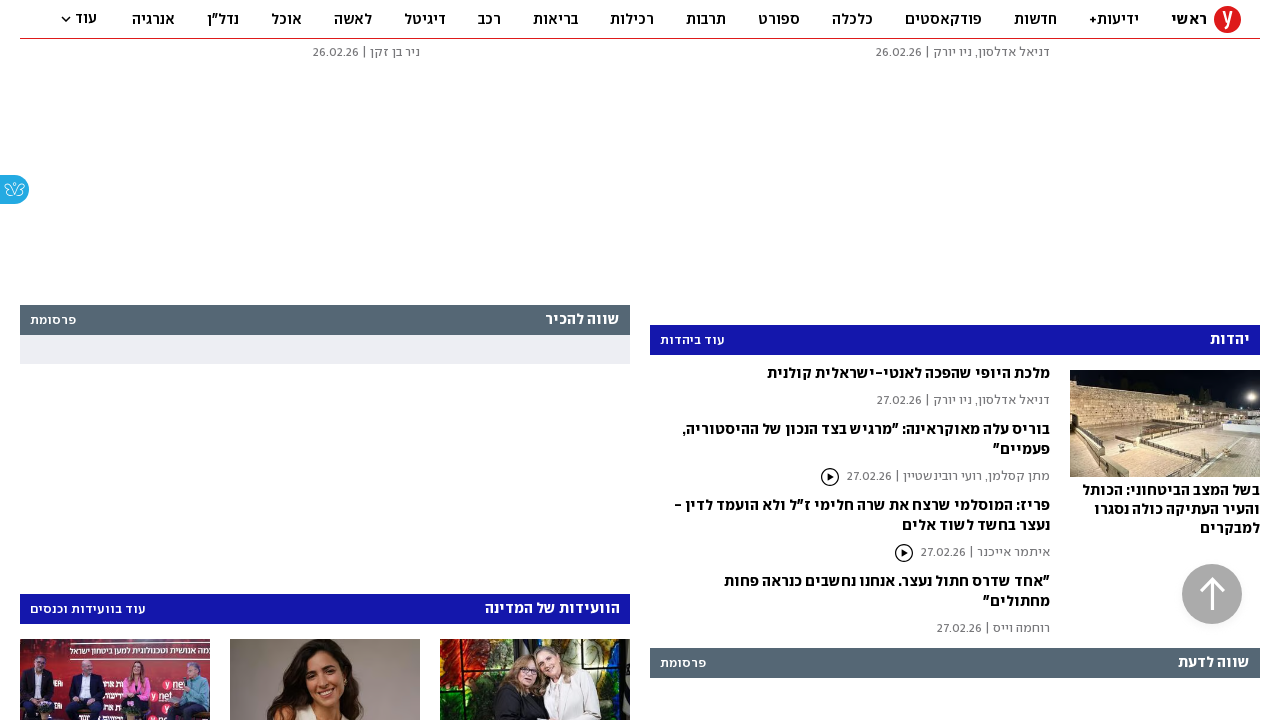

Scrolled to offset 7920 pixels
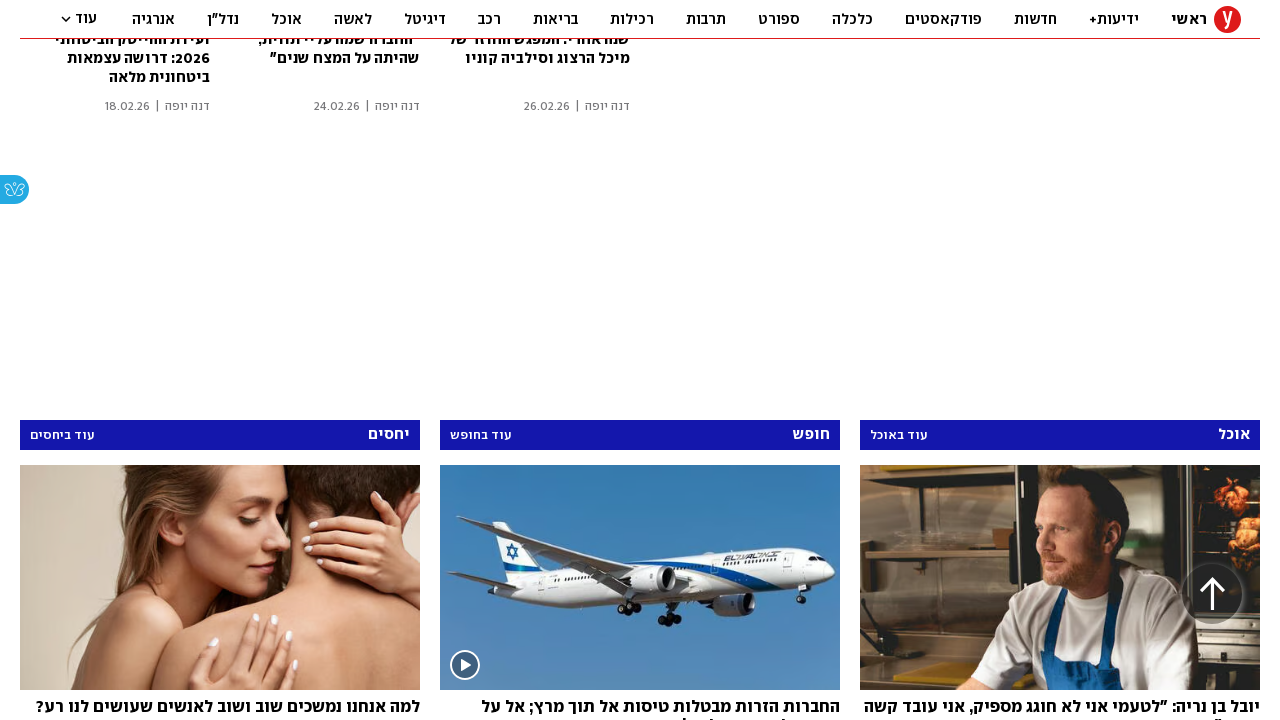

Waited 200ms for content to load after scroll
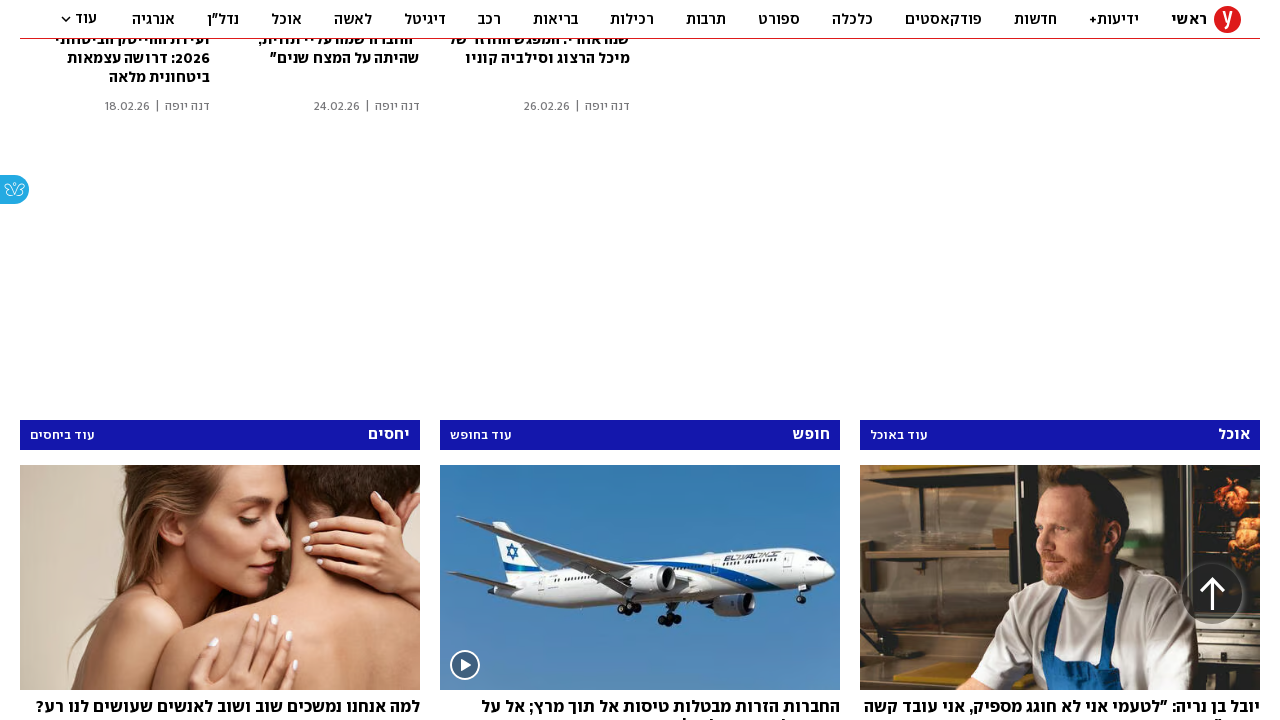

Scrolled to offset 8640 pixels
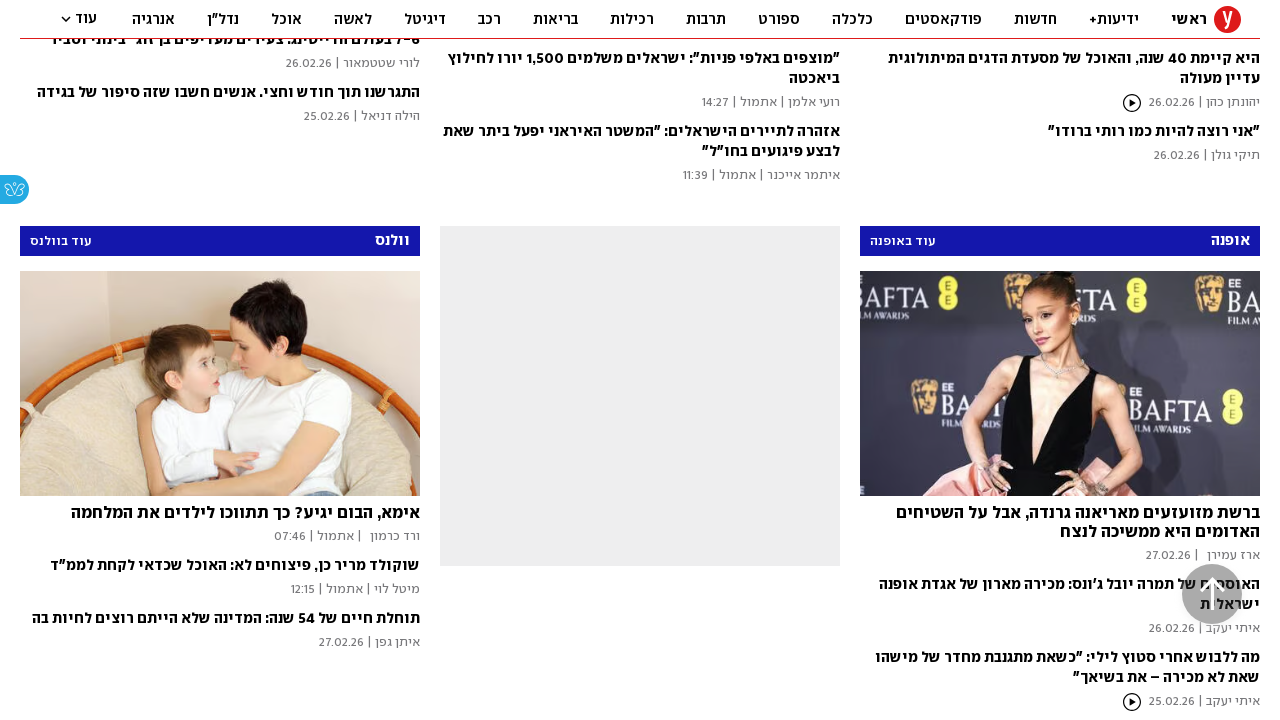

Waited 200ms for content to load after scroll
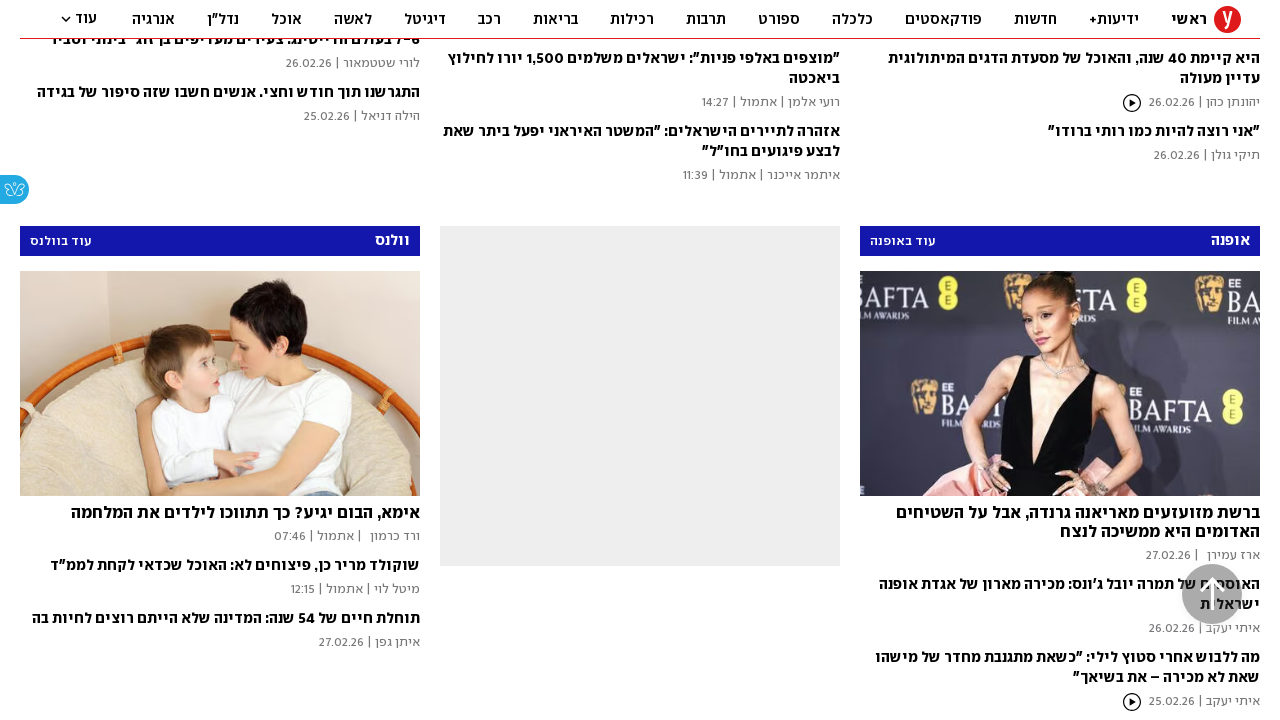

Scrolled to offset 9360 pixels
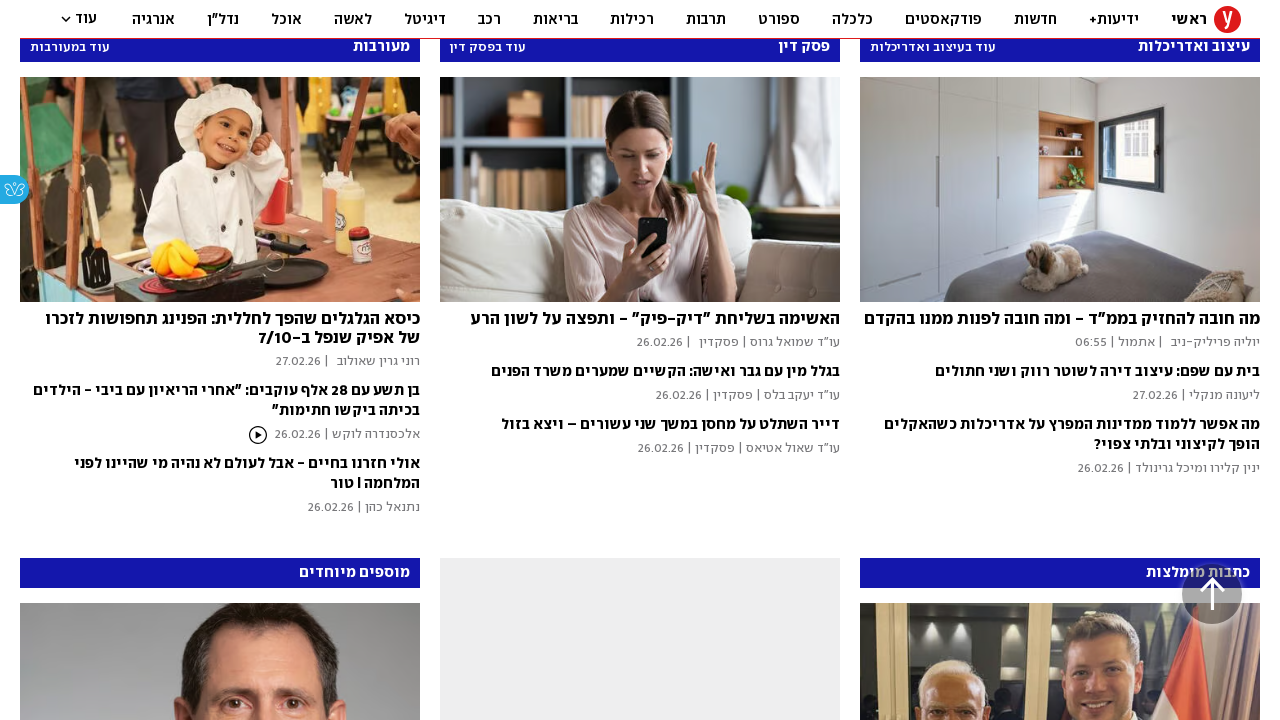

Waited 200ms for content to load after scroll
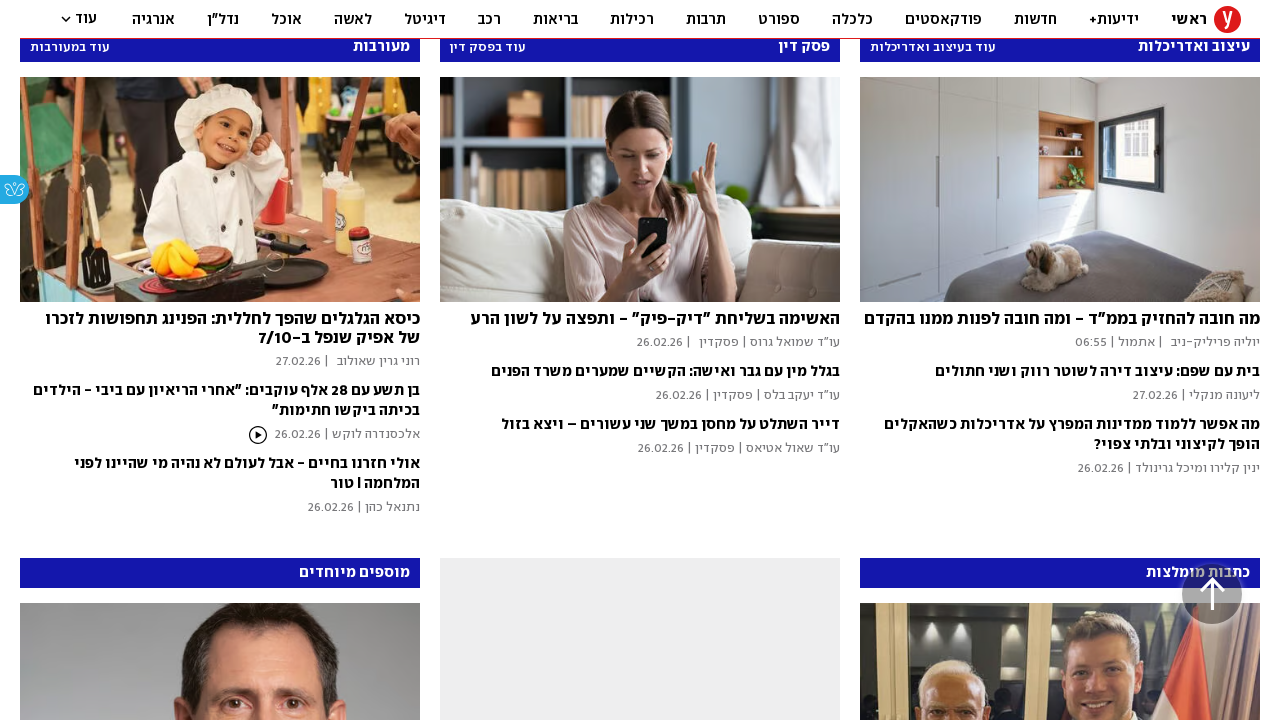

Scrolled to offset 10080 pixels
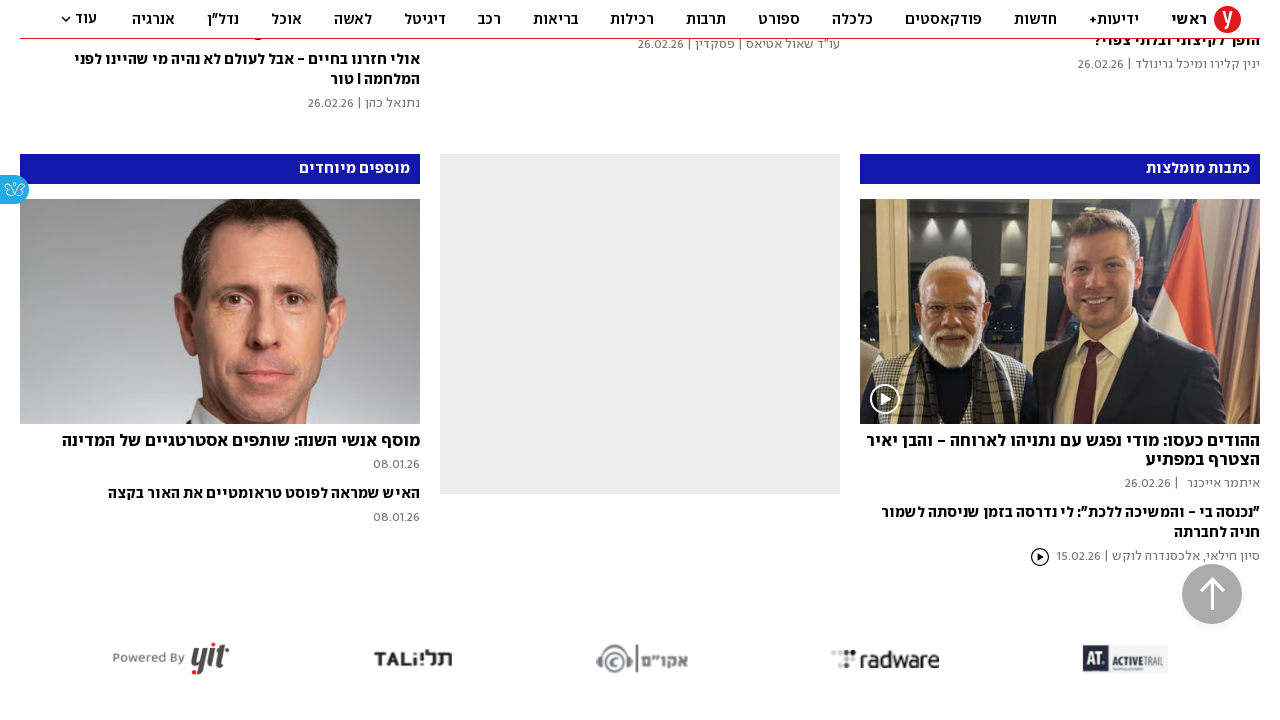

Waited 200ms for content to load after scroll
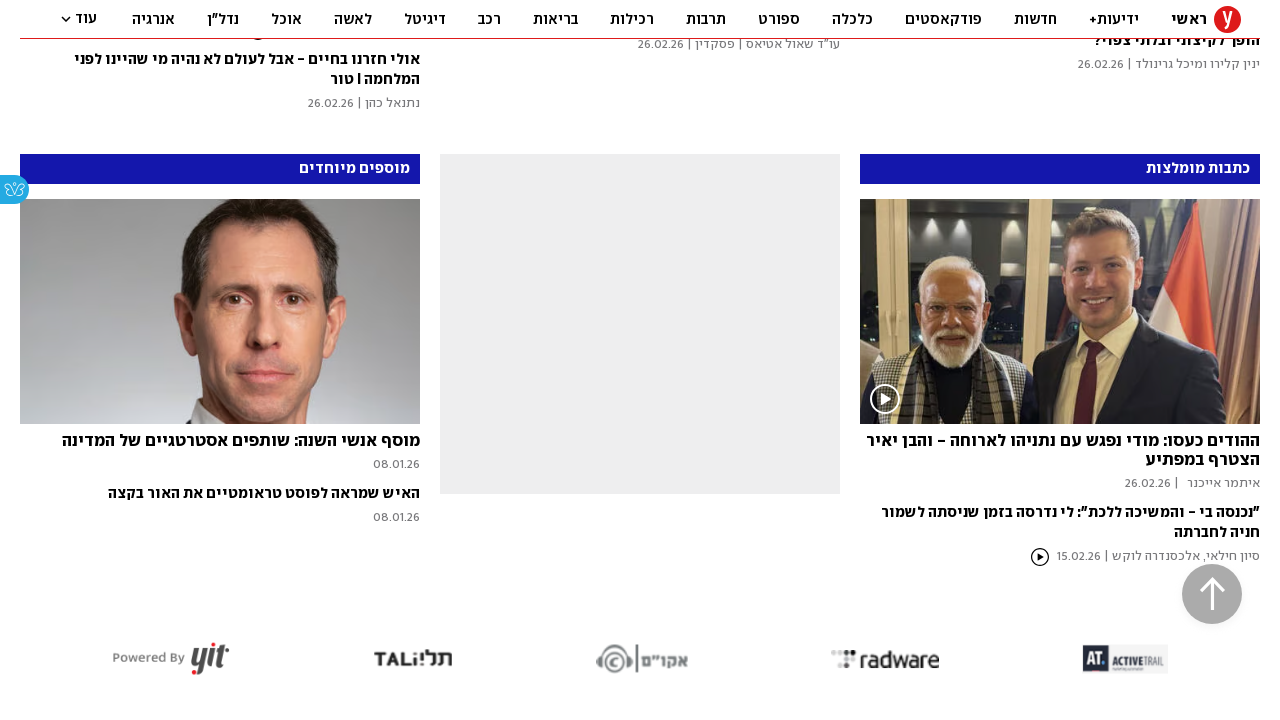

Scrolled to the very bottom of the page
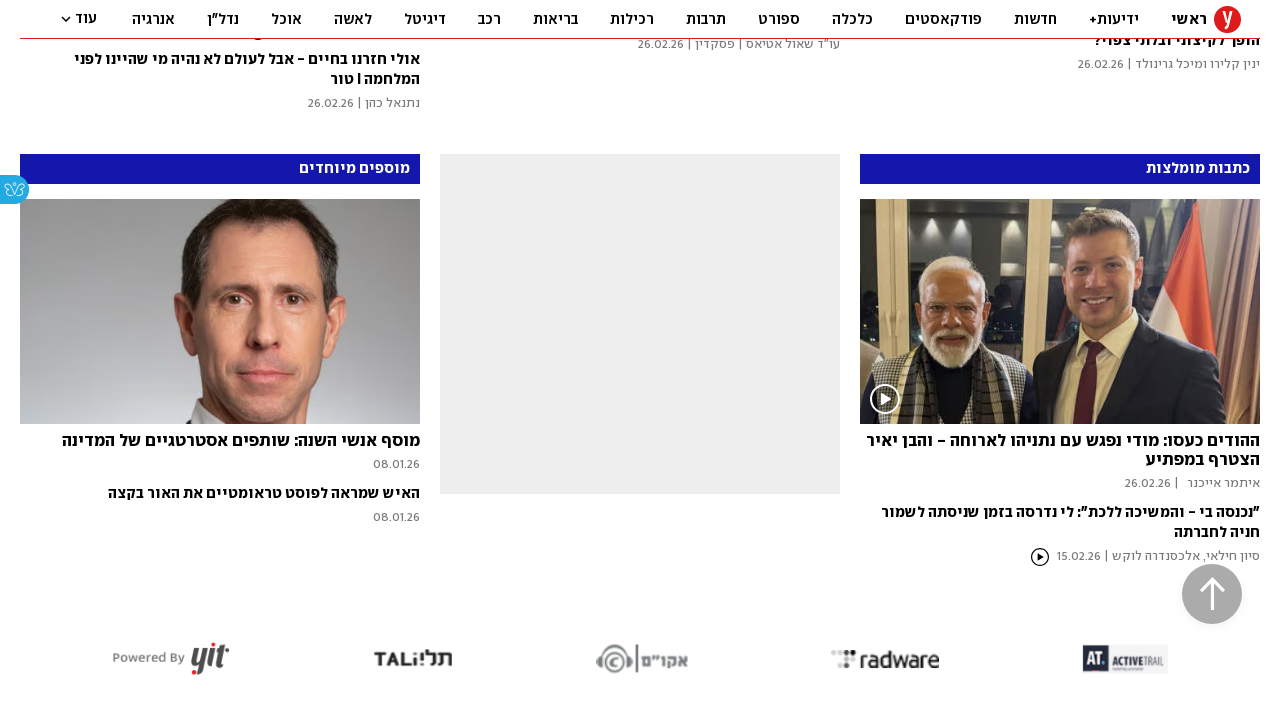

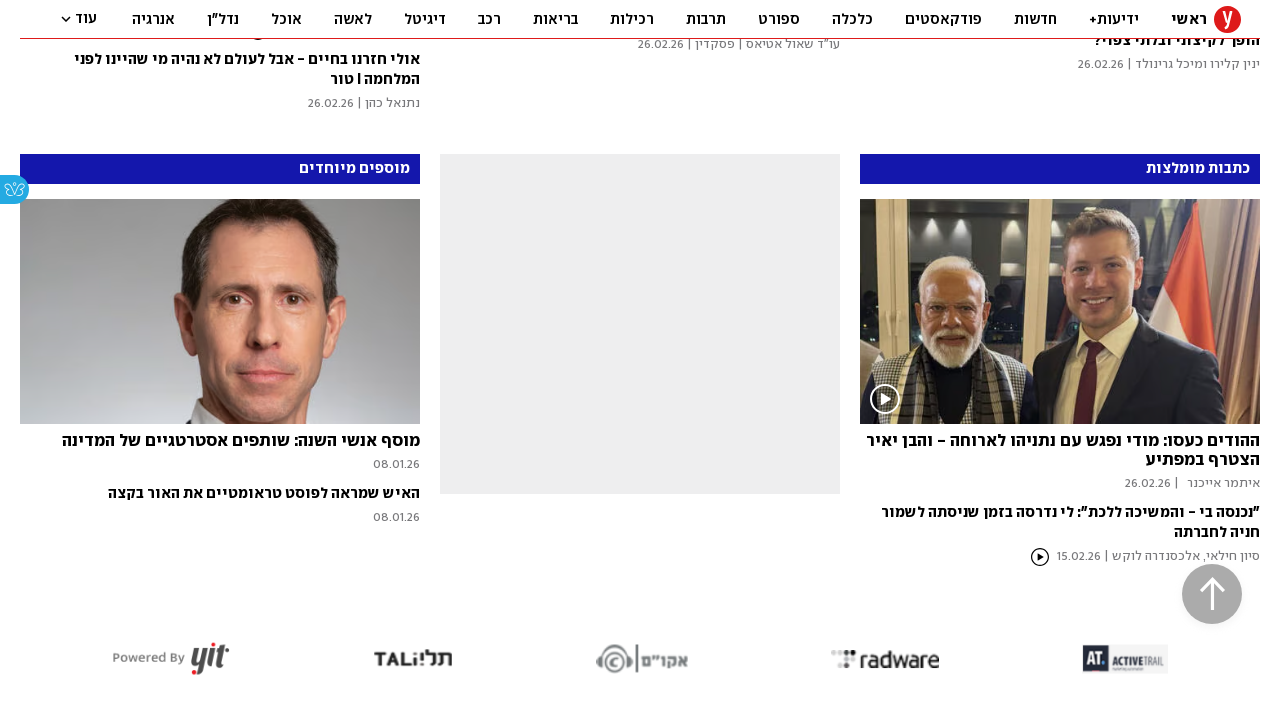